Solves a math challenge by calculating a logarithmic function, filling the answer, checking required checkboxes, and submitting the form

Starting URL: http://suninjuly.github.io/math.html

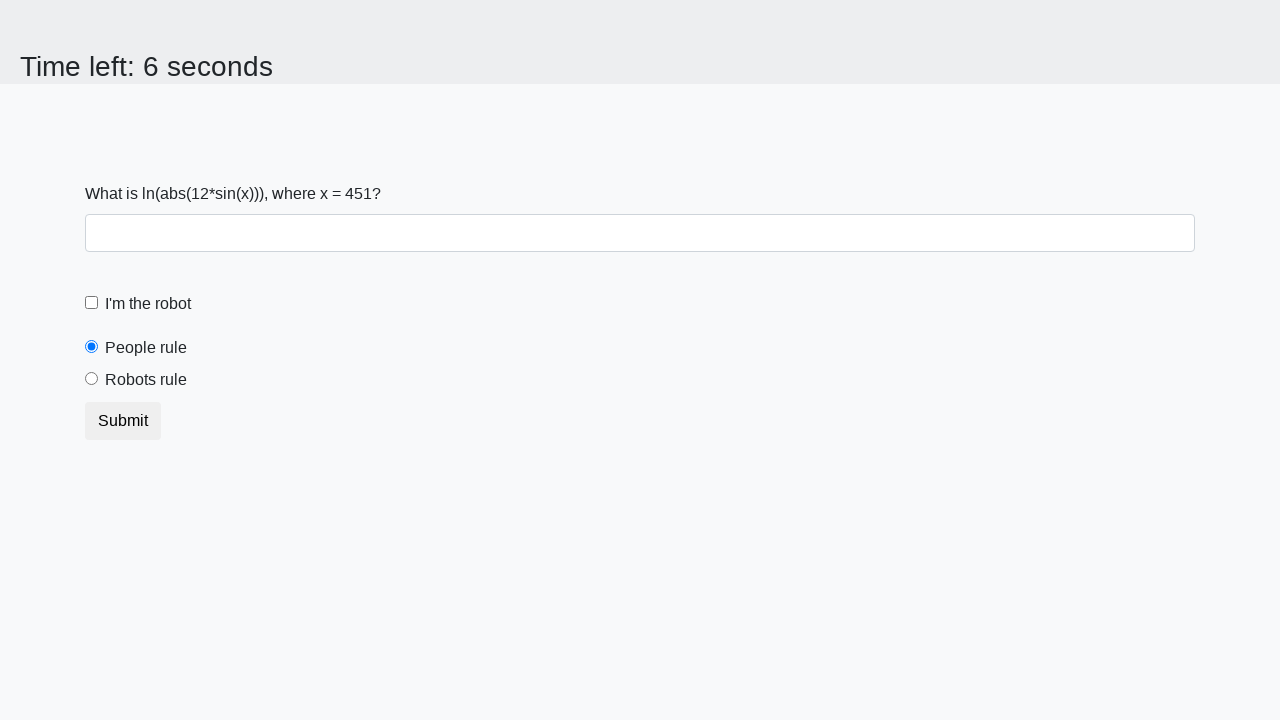

Retrieved input value from the page
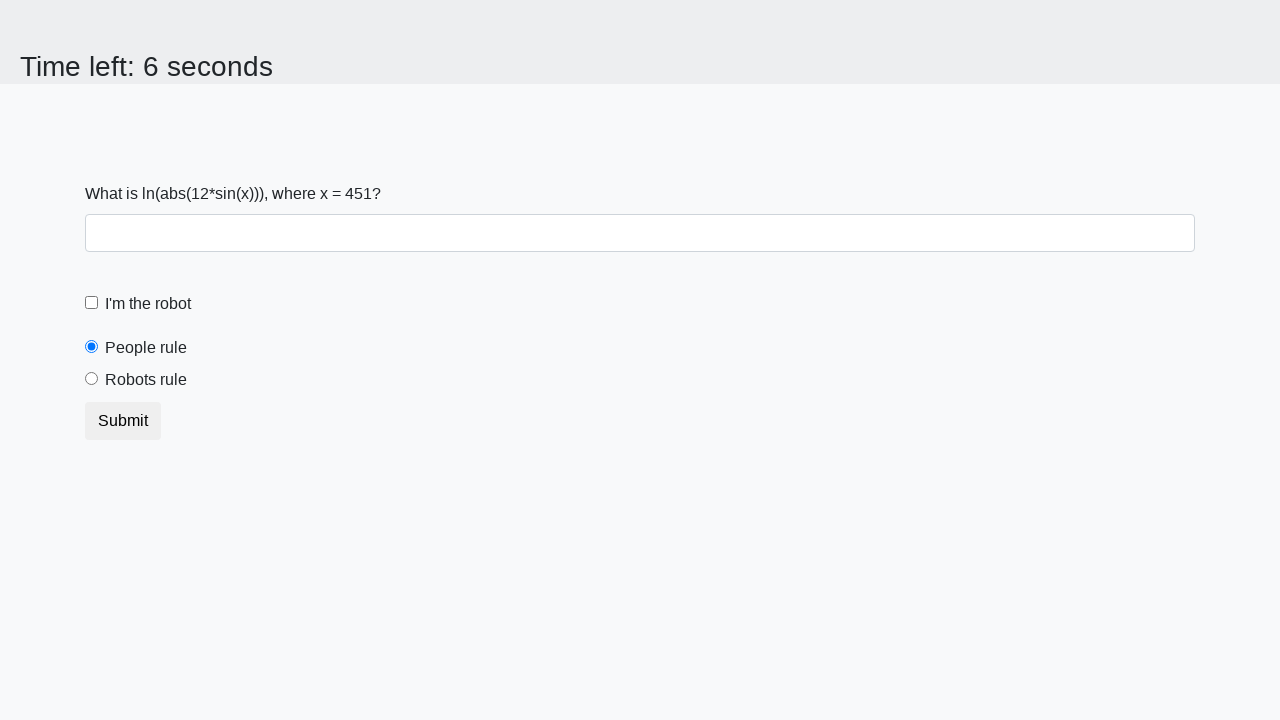

Converted input value to integer: 451
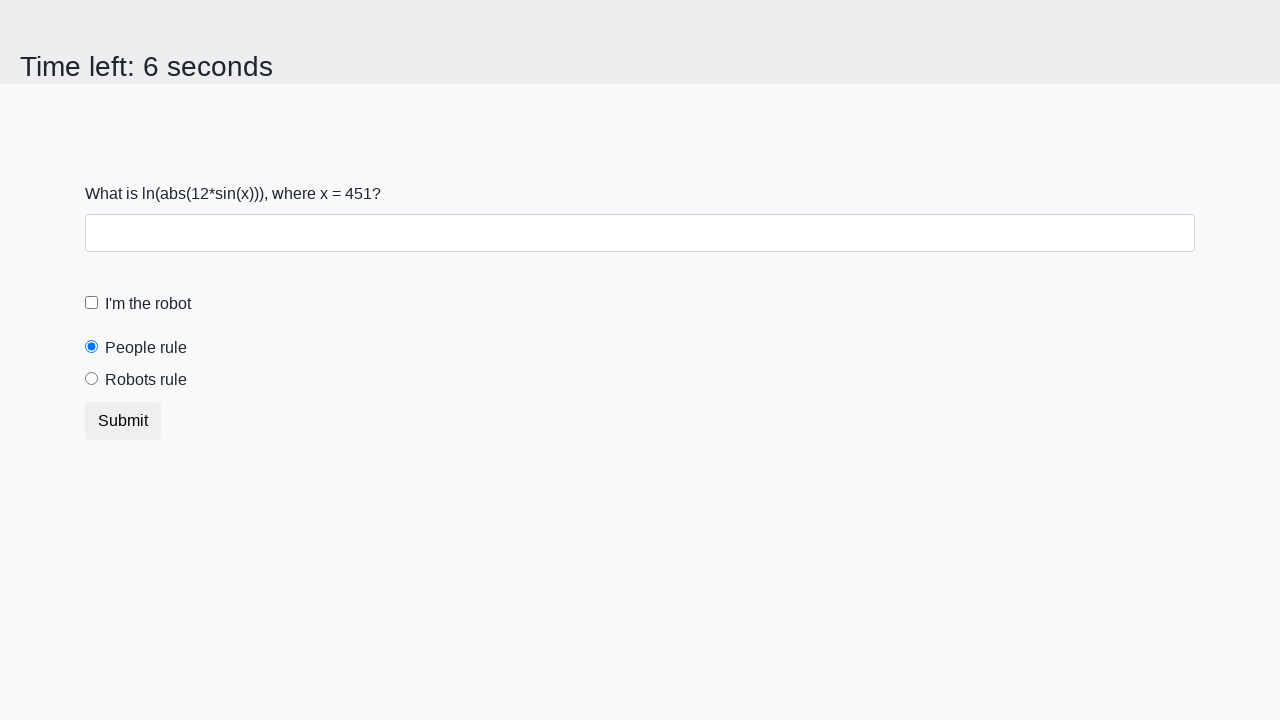

Calculated logarithmic function result: 2.4683526919948813
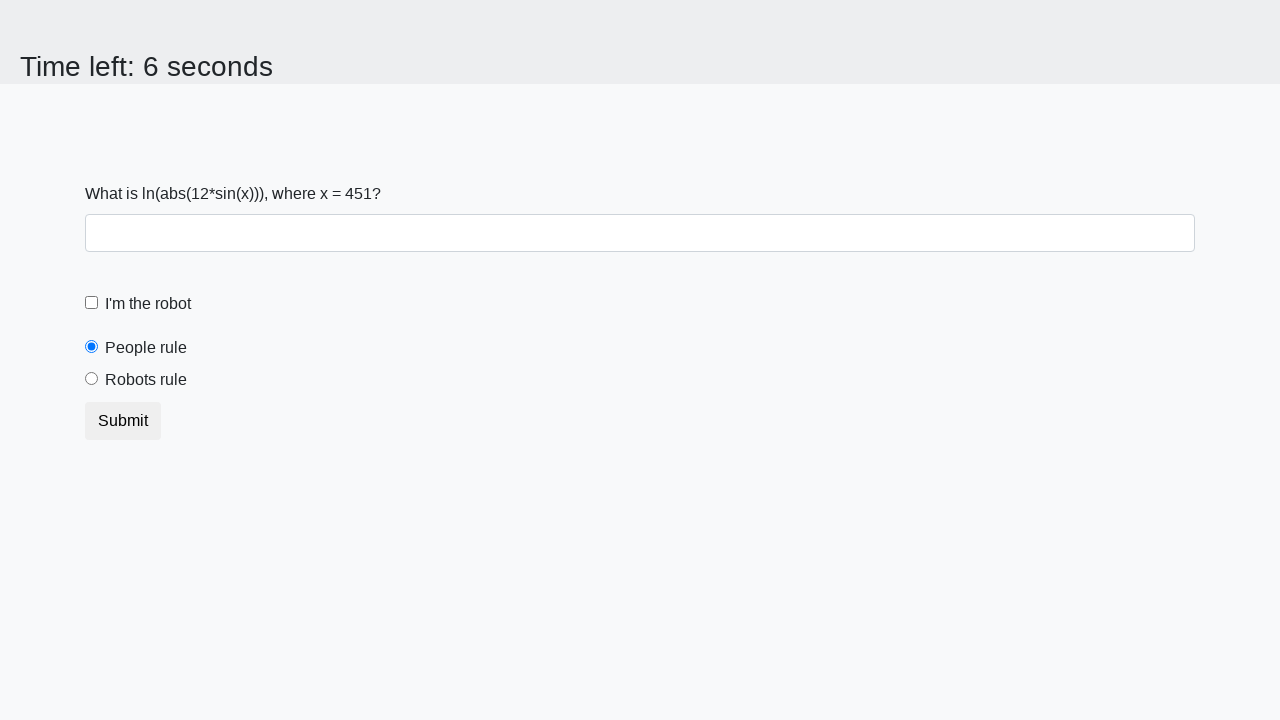

Filled answer field with calculated result on #answer
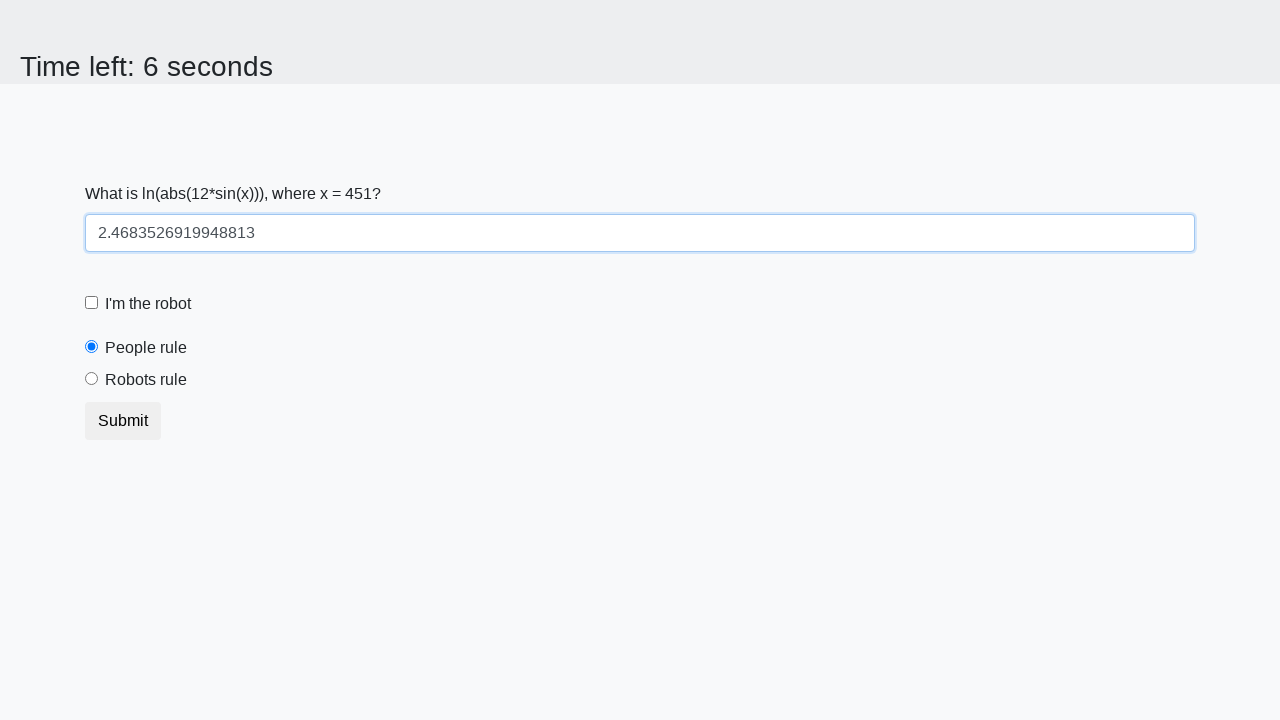

Checked the robot checkbox at (92, 303) on #robotCheckbox
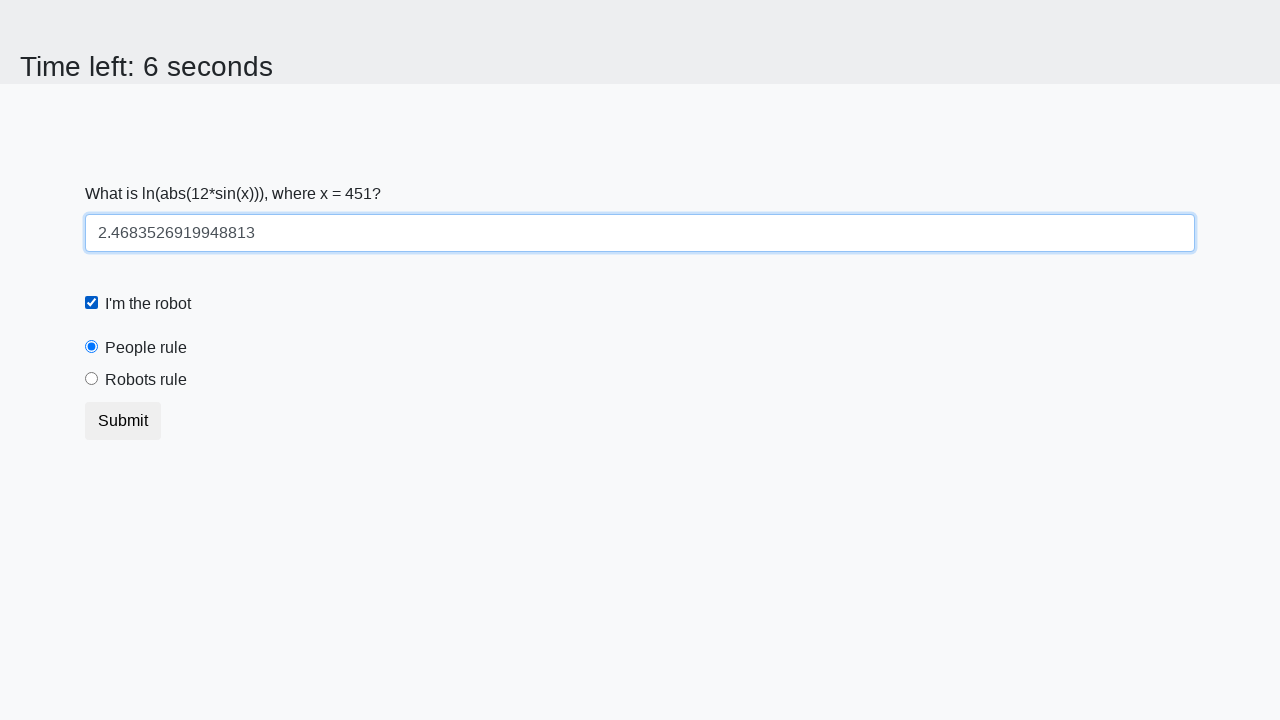

Selected the robots rule radio button at (92, 379) on #robotsRule
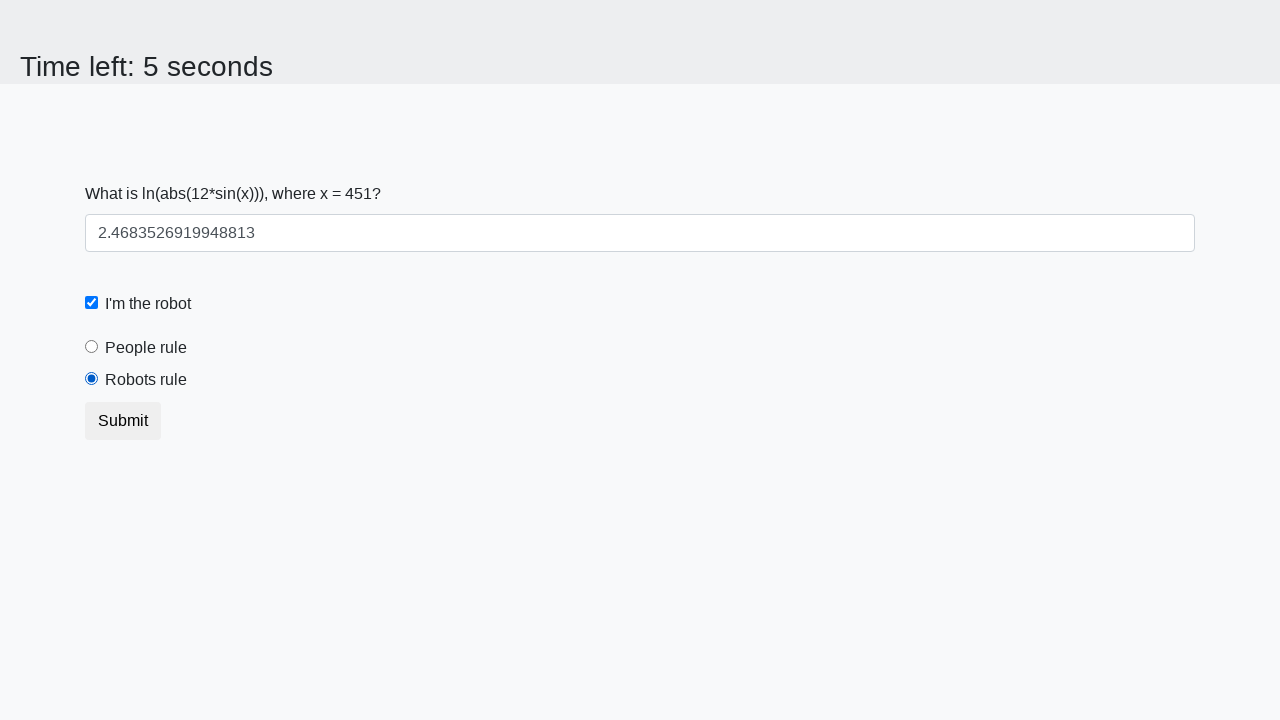

Clicked submit button to submit the form at (123, 421) on button[type="submit"]
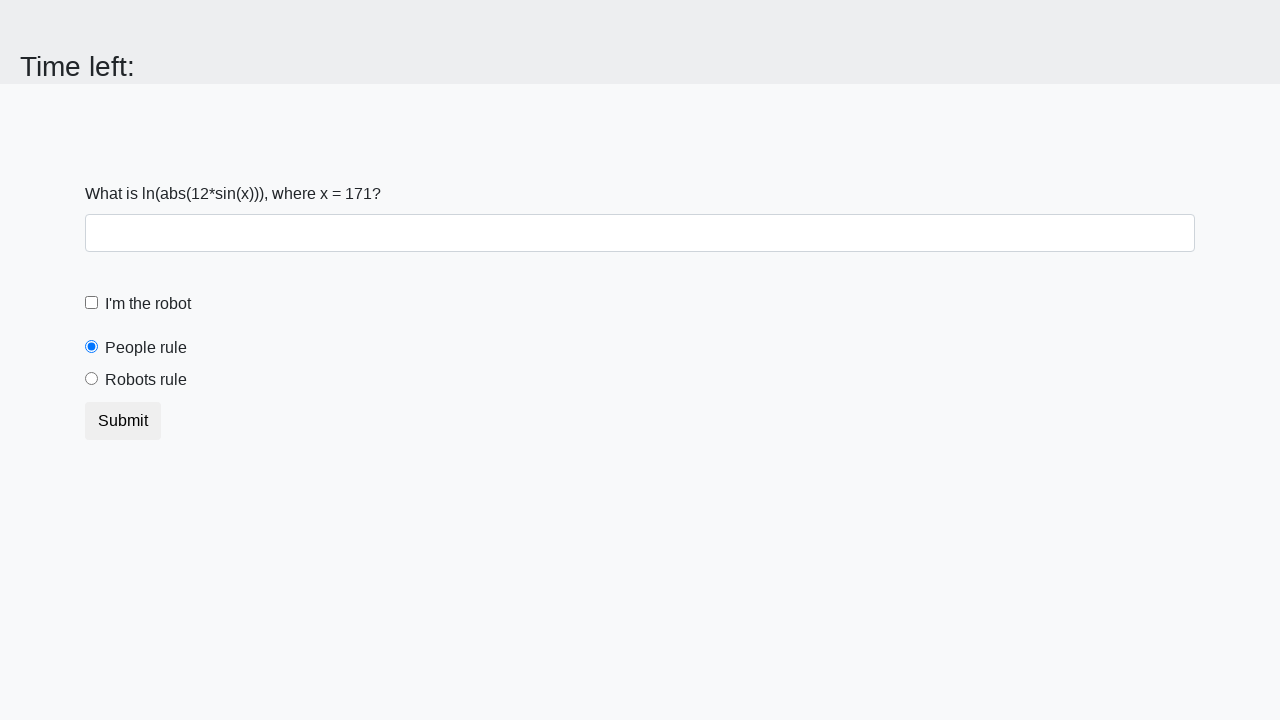

Set up dialog handler to accept alerts
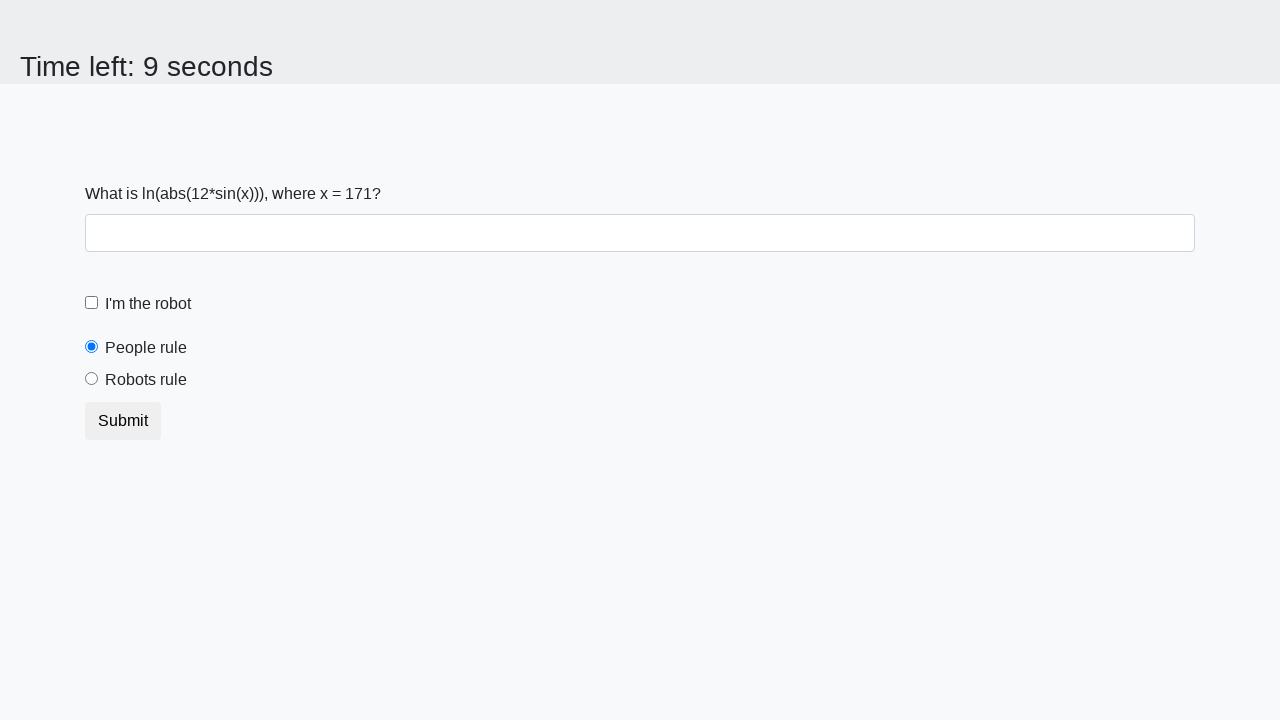

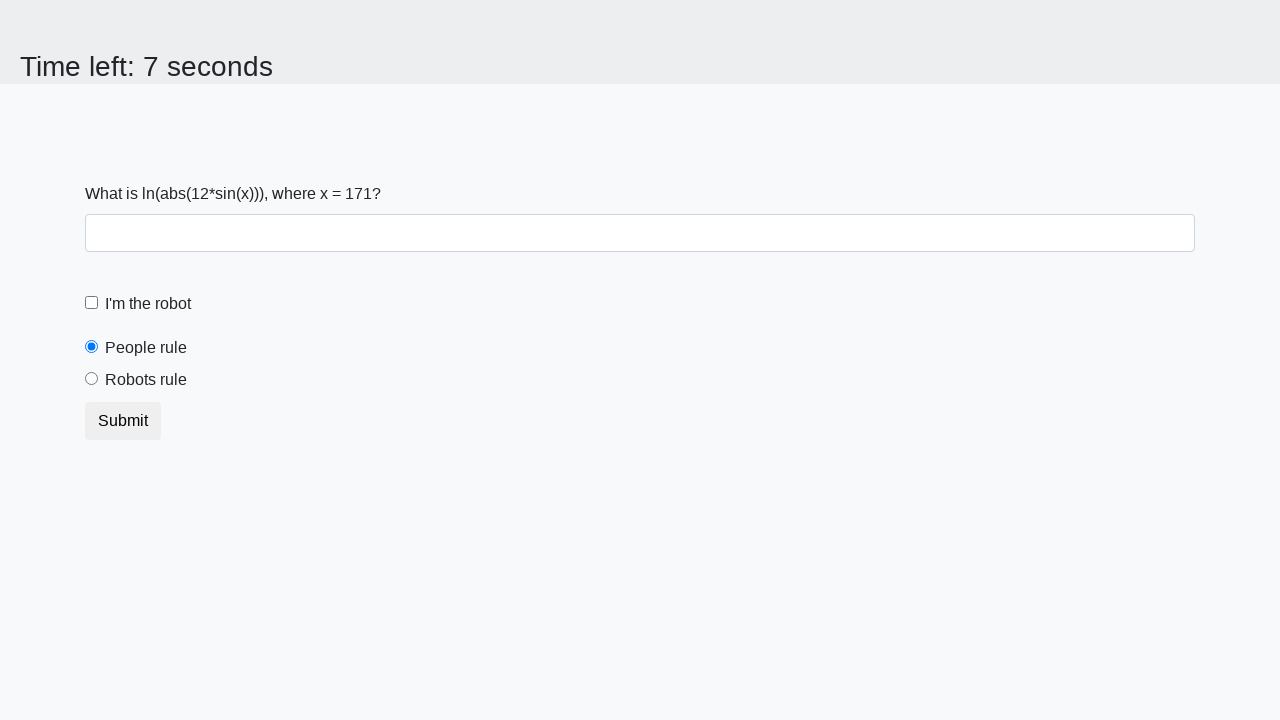